Tests dynamic loading where a hidden element becomes visible after clicking a button, then verifies the revealed text

Starting URL: https://the-internet.herokuapp.com/dynamic_loading/1

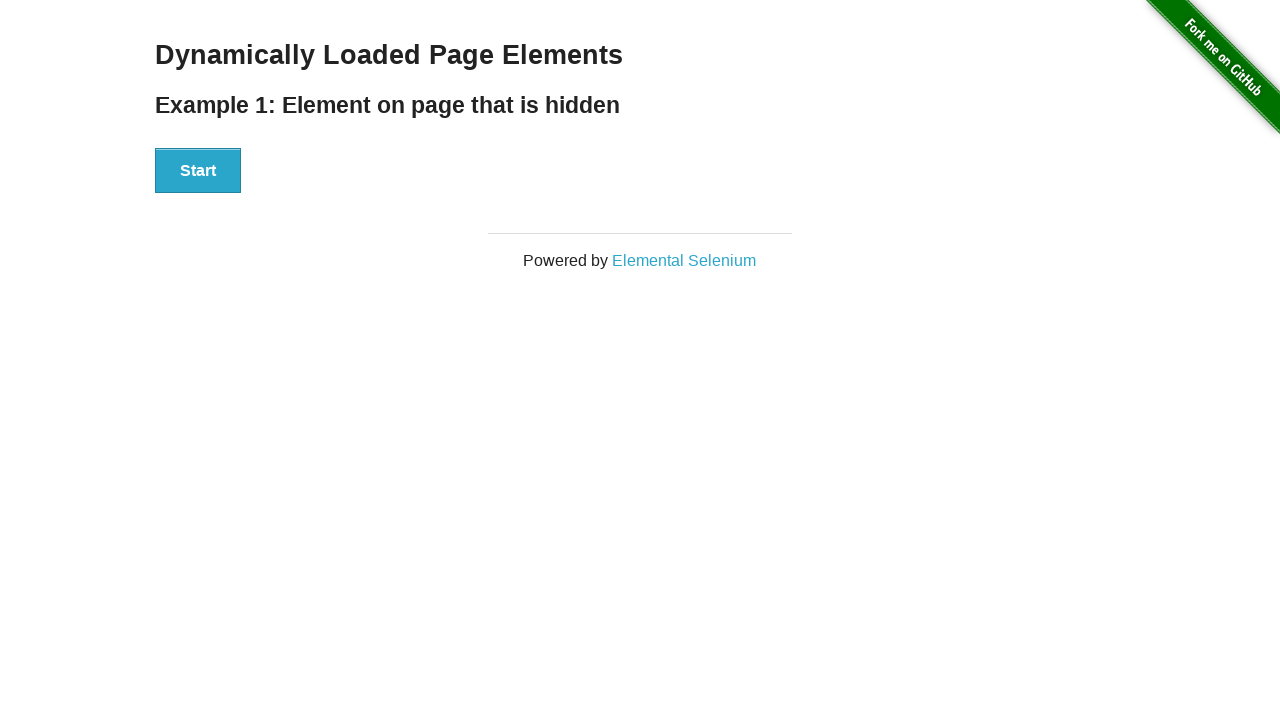

Clicked Start button to trigger dynamic loading at (198, 171) on div#start > button
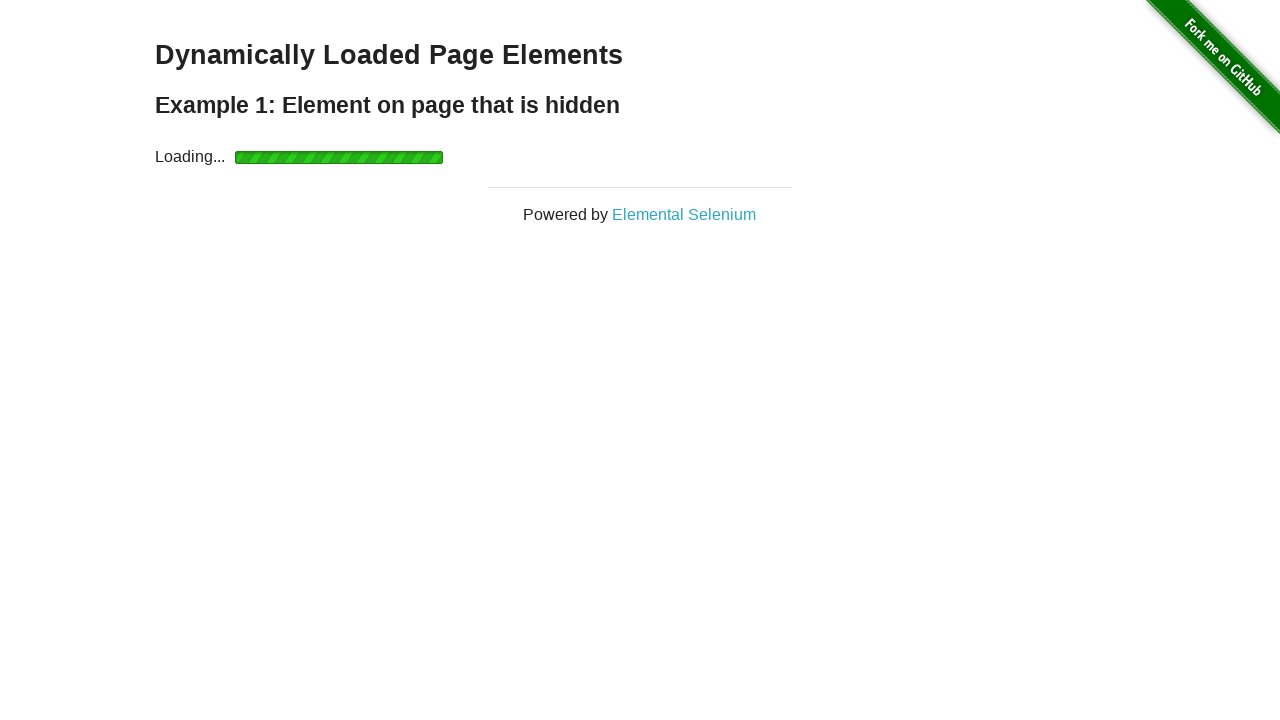

Waited for hidden element to become visible
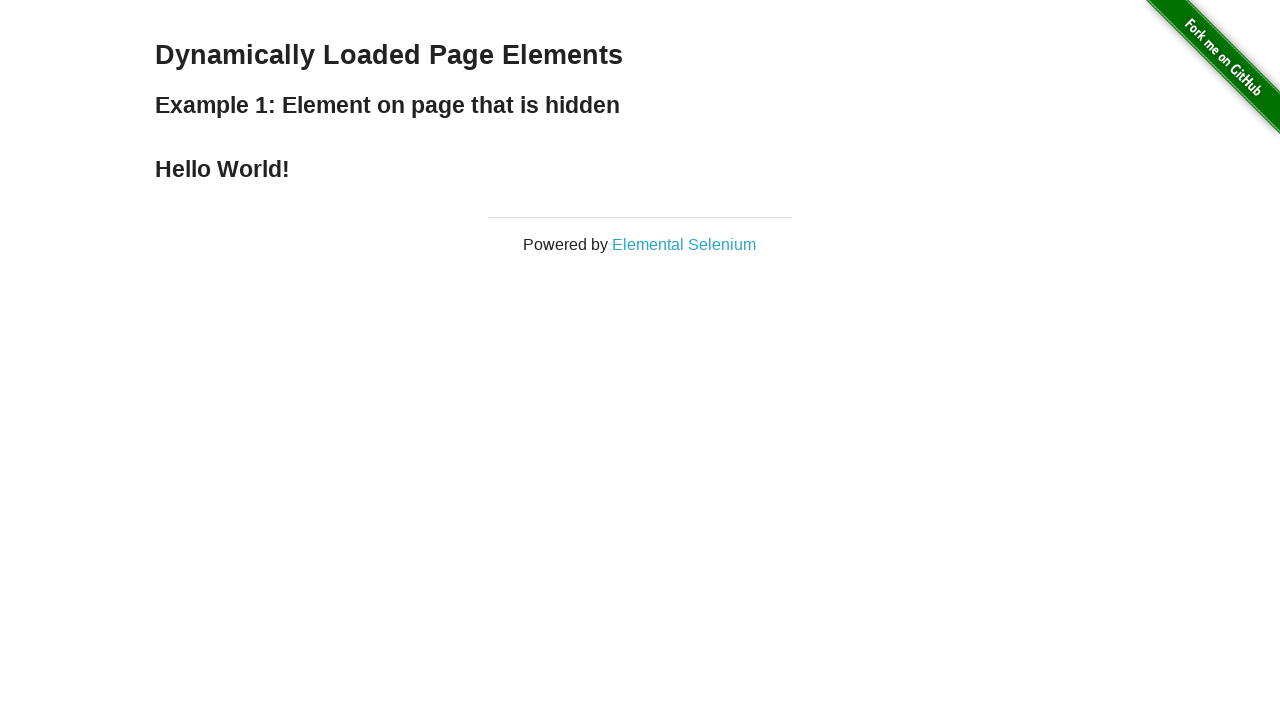

Located the revealed text element
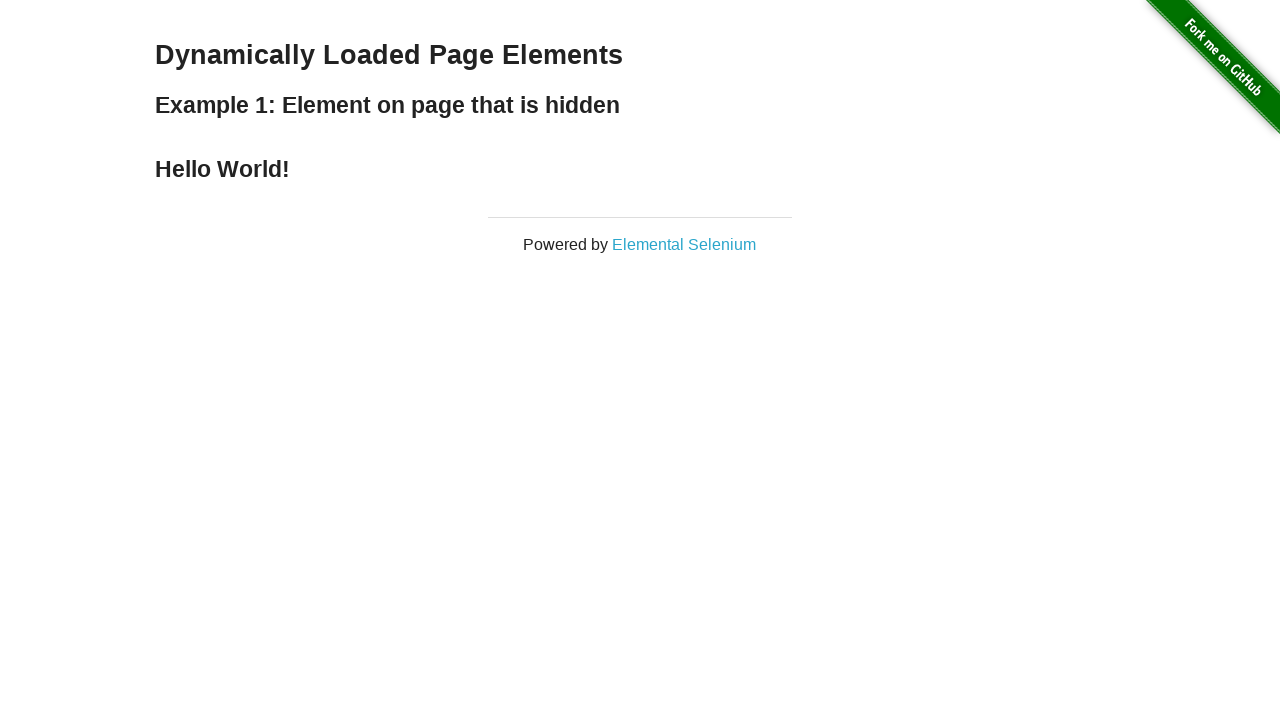

Verified revealed text matches expected 'Hello World!'
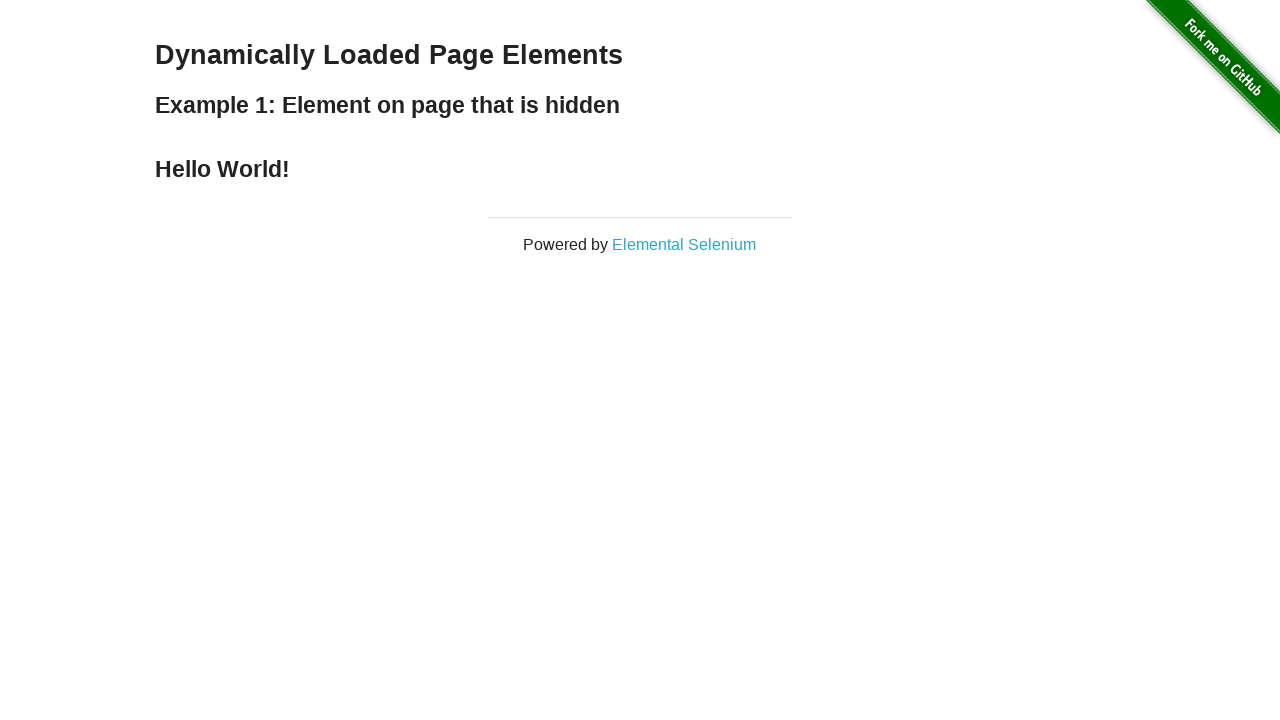

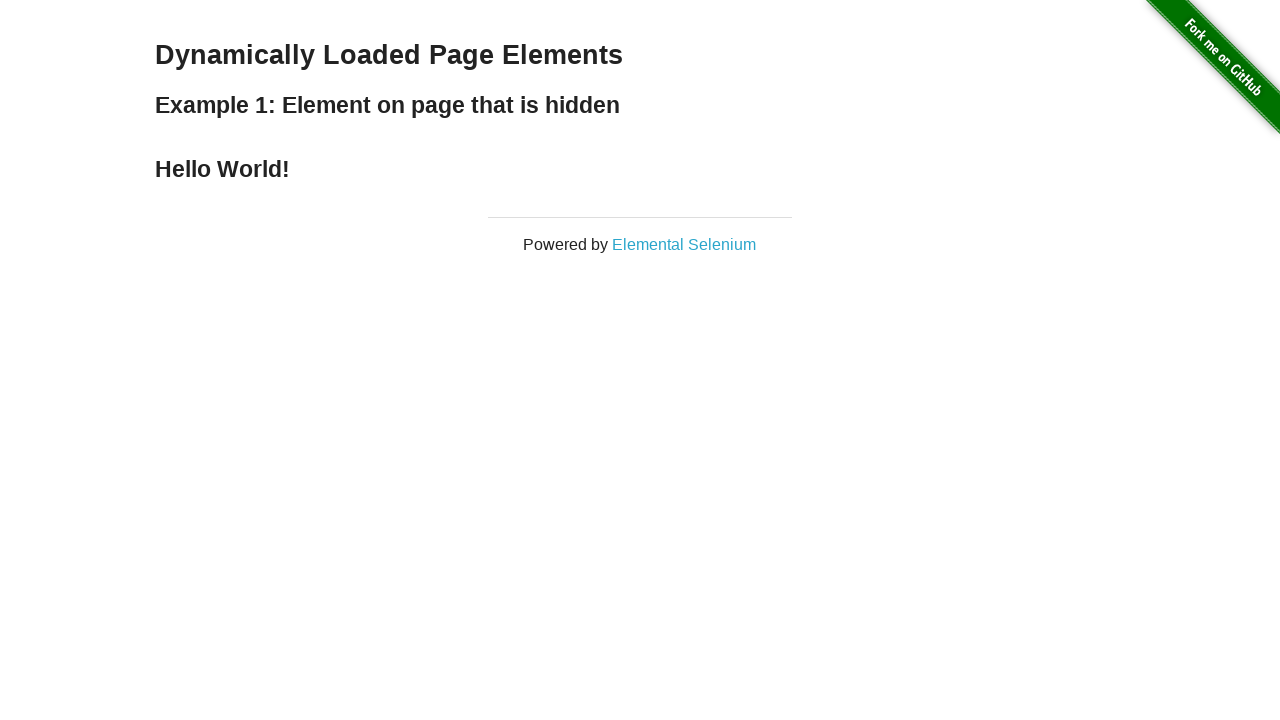